Tests checkbox toggling functionality by clicking on checkboxes and verifying their states change

Starting URL: https://the-internet.herokuapp.com/

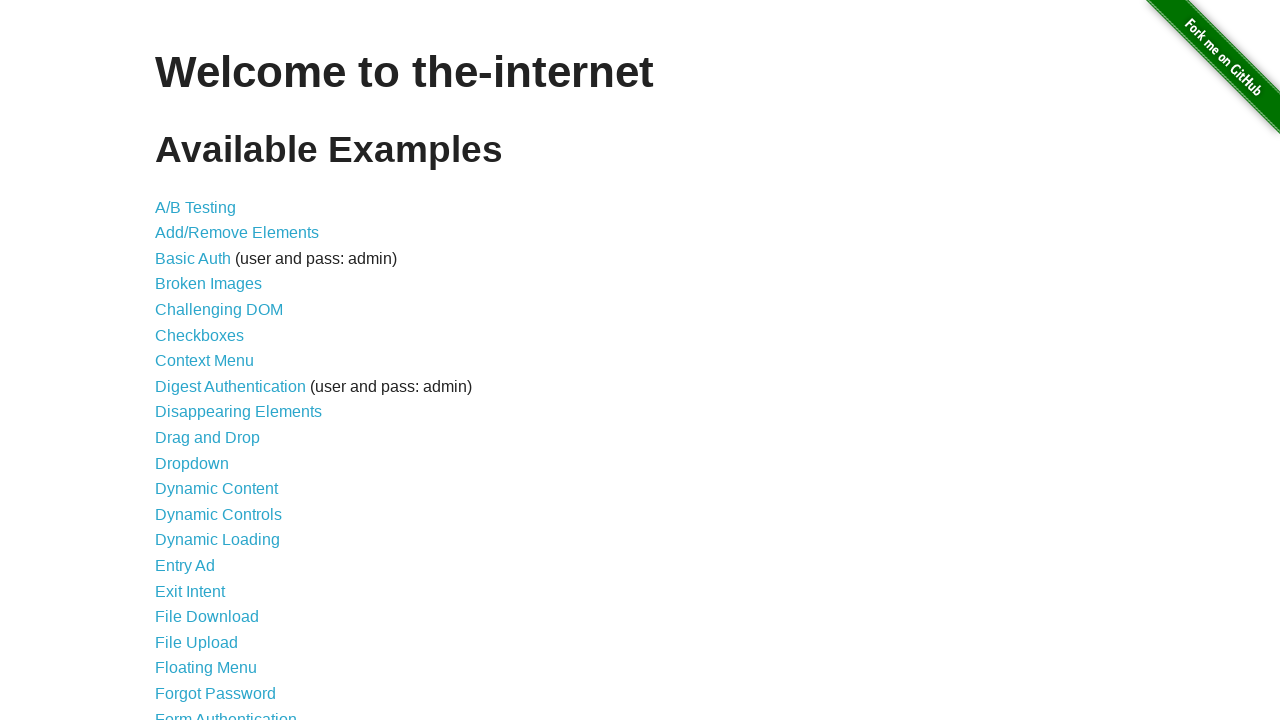

Clicked on Checkboxes link to navigate to checkbox test page at (200, 335) on text=Checkboxes
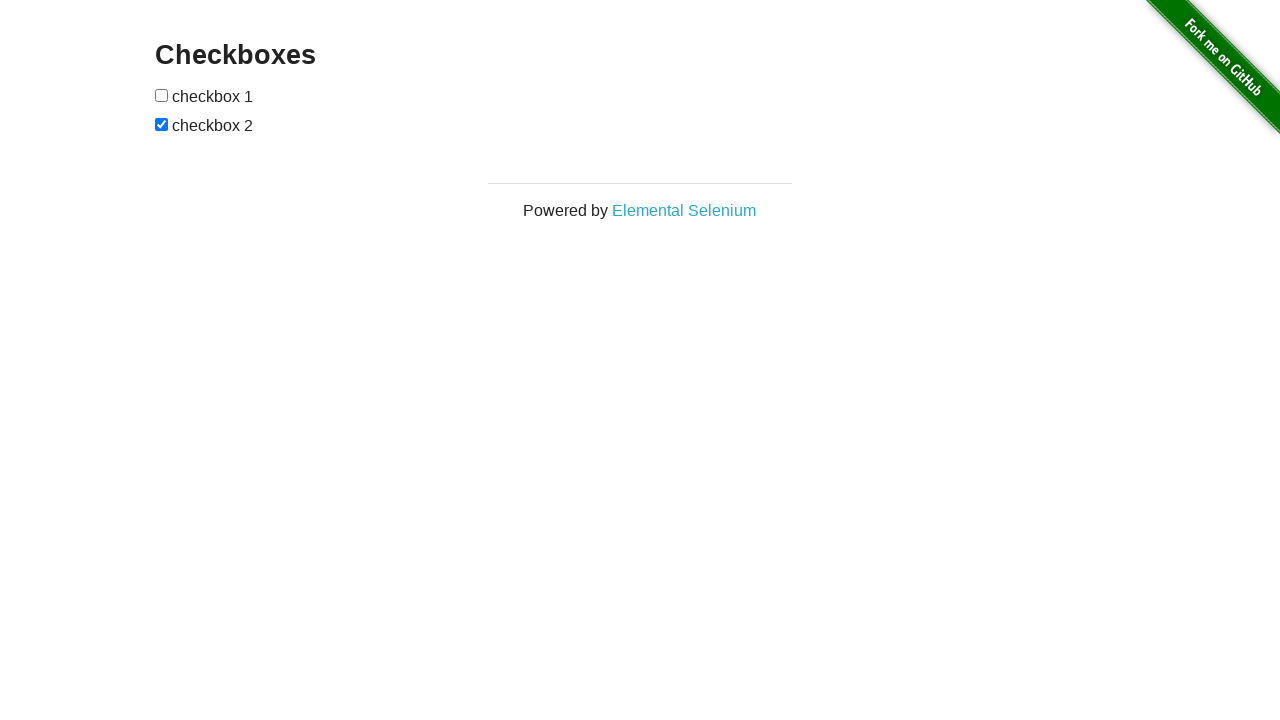

Located all checkbox elements on the page
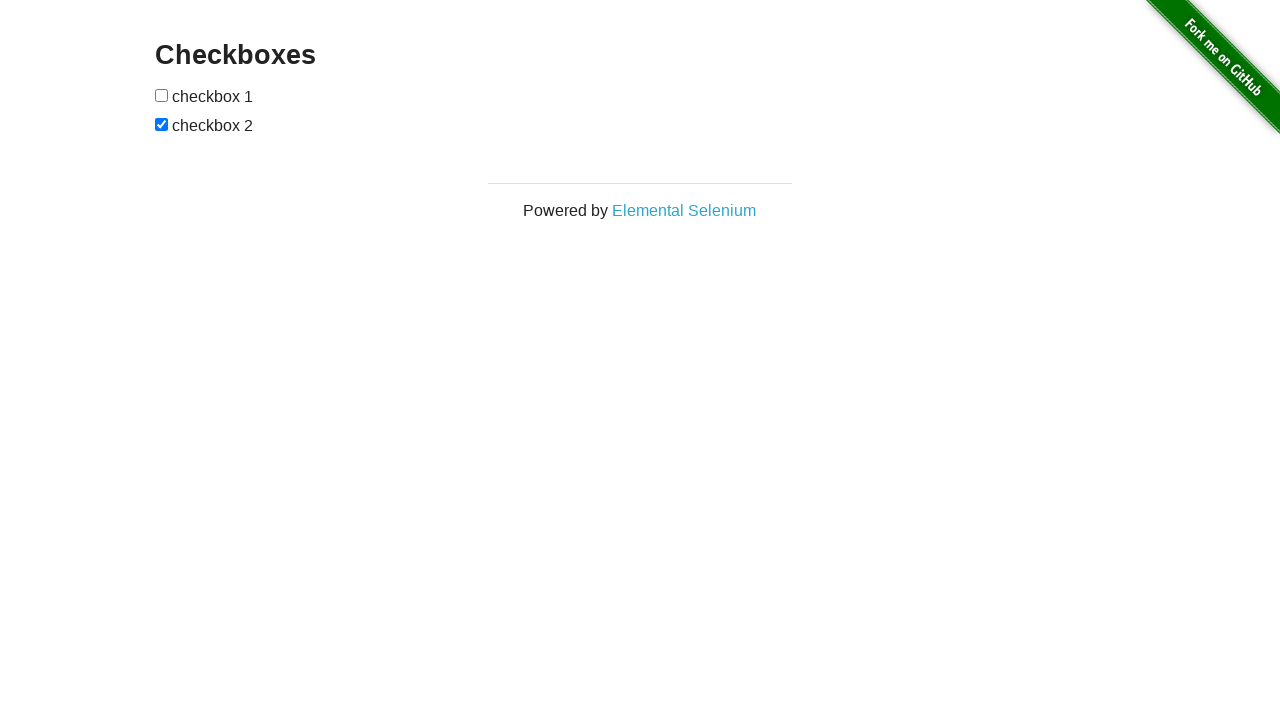

Found 2 checkboxes on the page
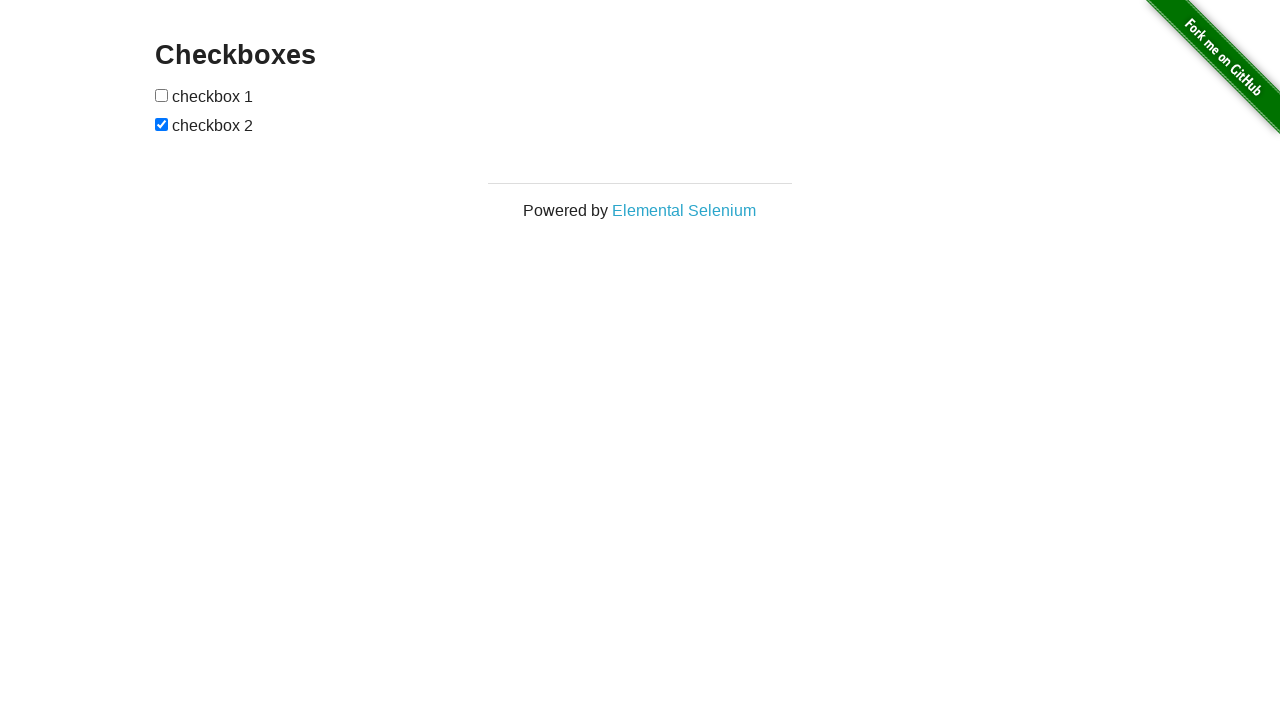

Toggled checkbox 1 of 2 at (162, 95) on input[type="checkbox"] >> nth=0
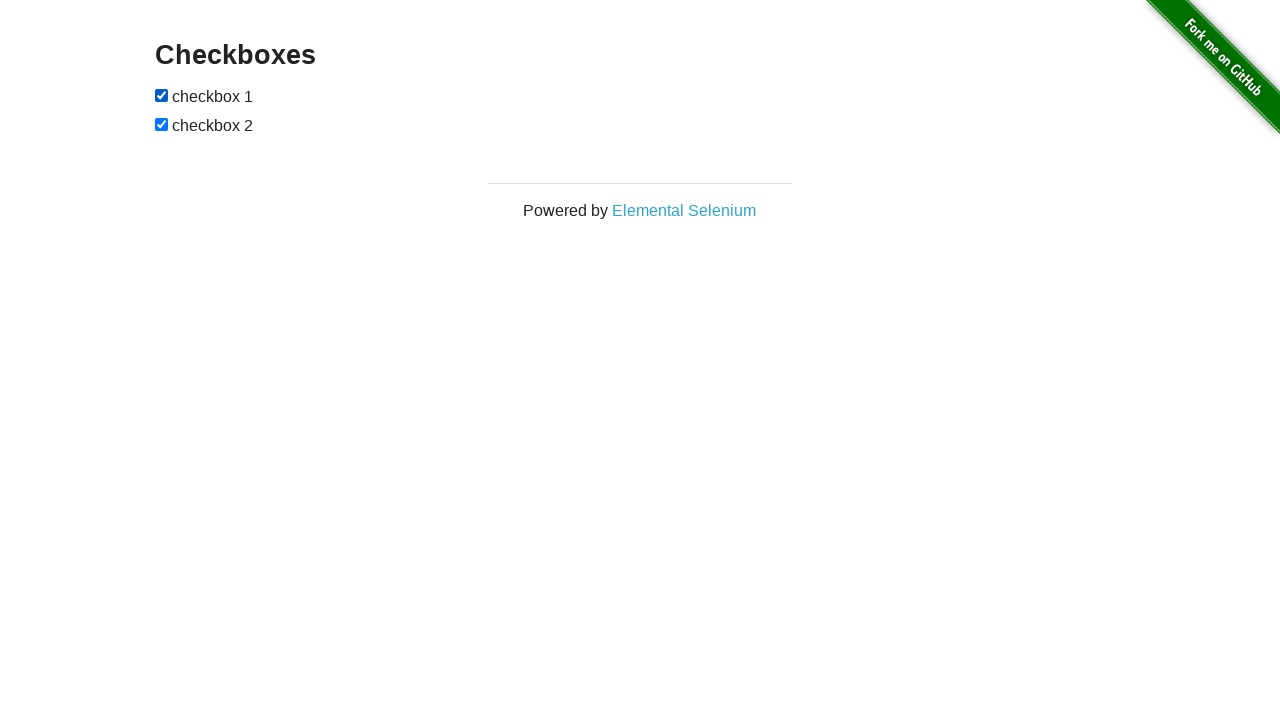

Toggled checkbox 2 of 2 at (162, 124) on input[type="checkbox"] >> nth=1
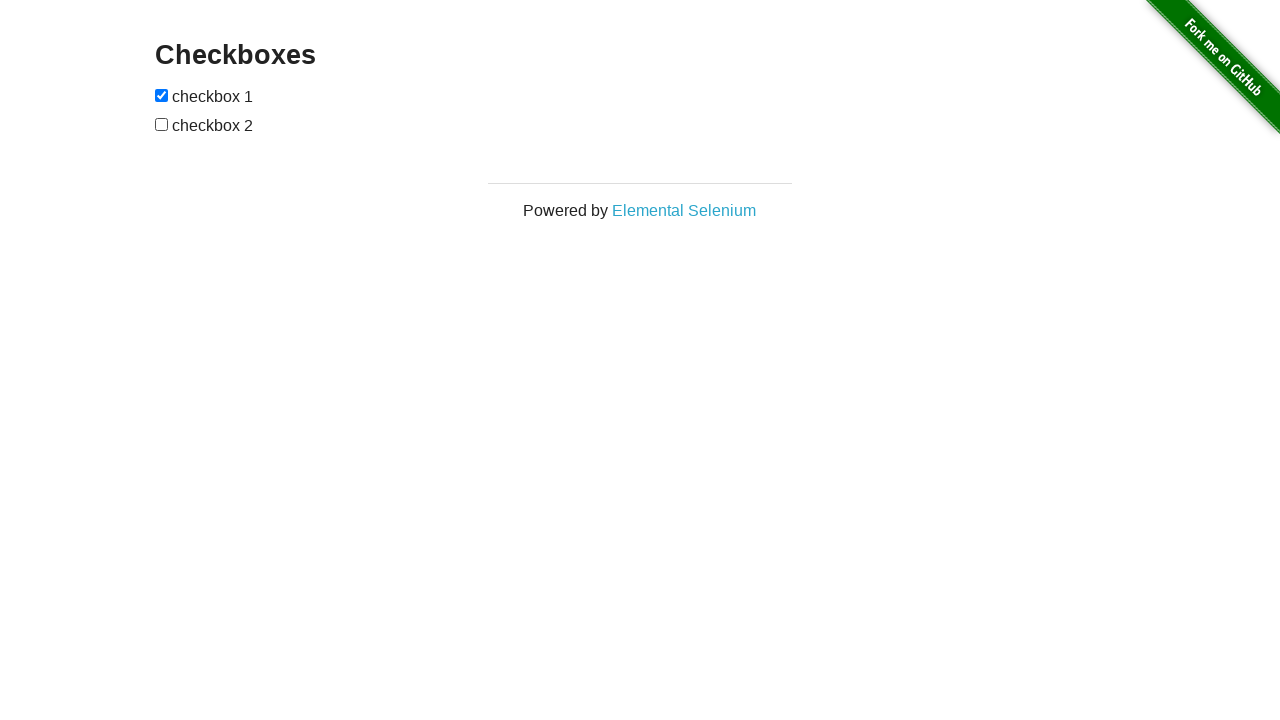

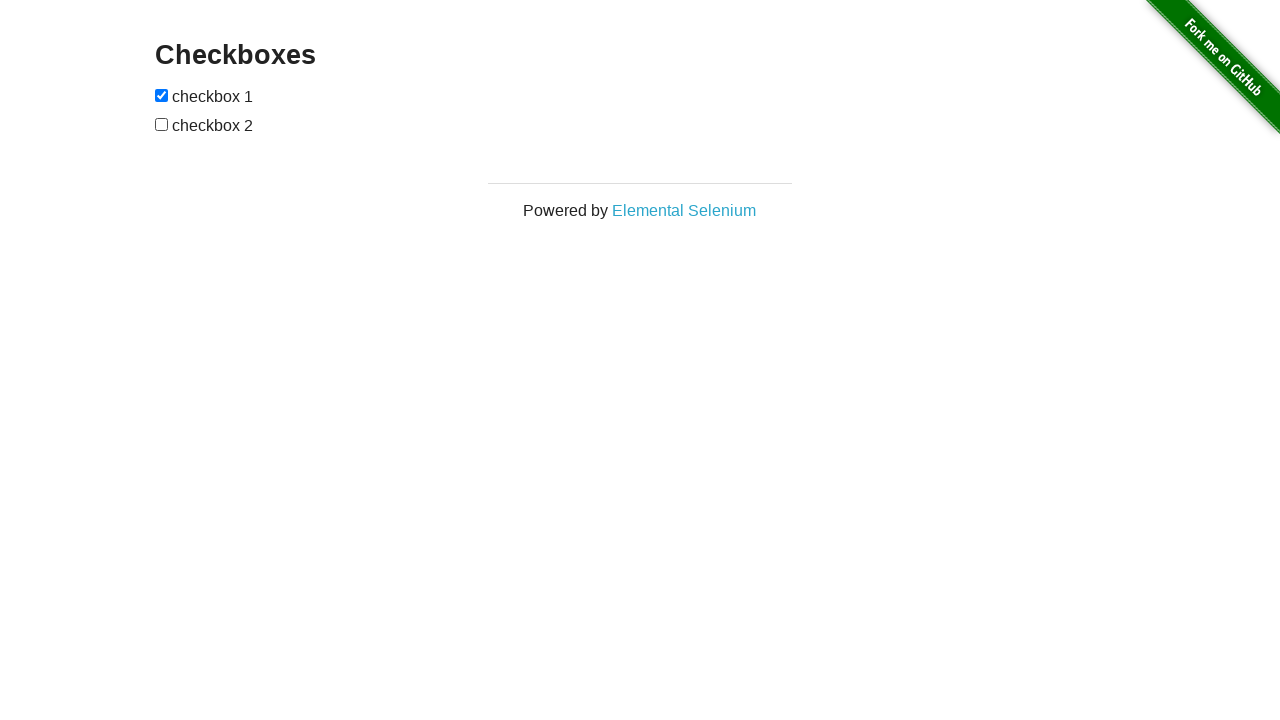